Tests explicit wait functionality by clicking buttons that trigger delayed UI changes and verifying checkbox selection

Starting URL: https://syntaxprojects.com/synchronization-explicit-wait.php

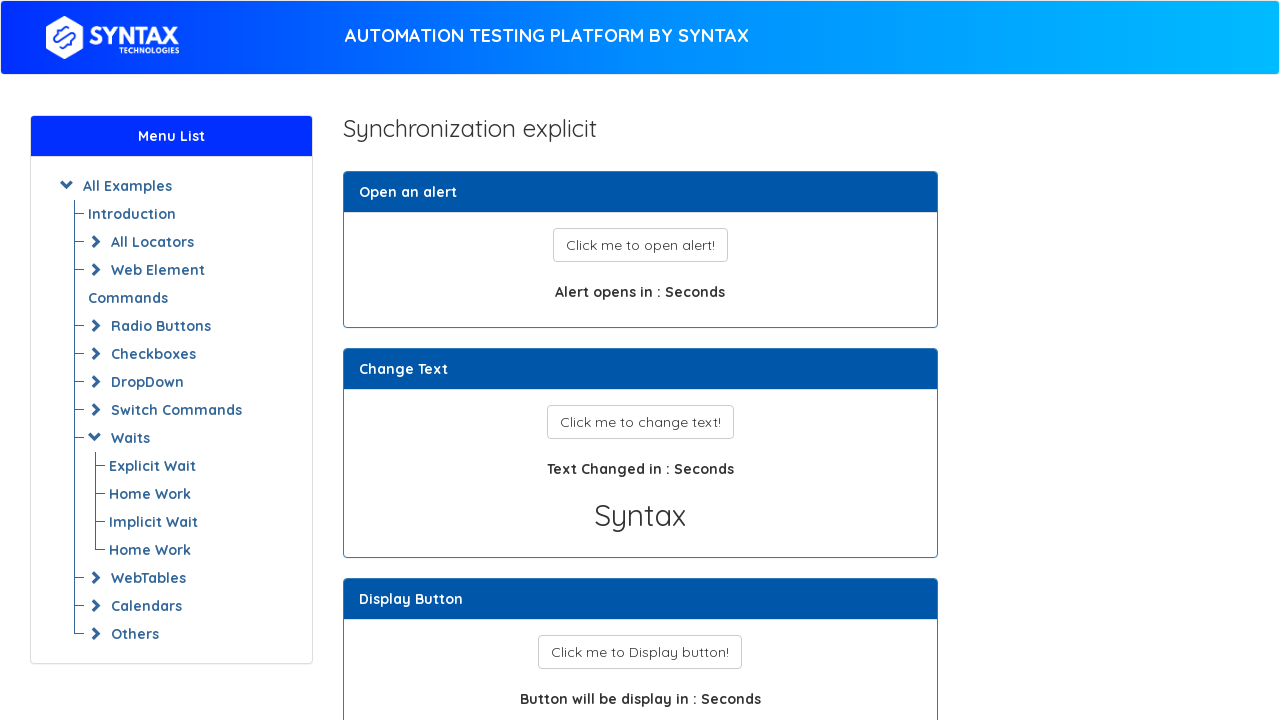

Clicked display button to reveal the Enabled button at (640, 652) on button#display_button
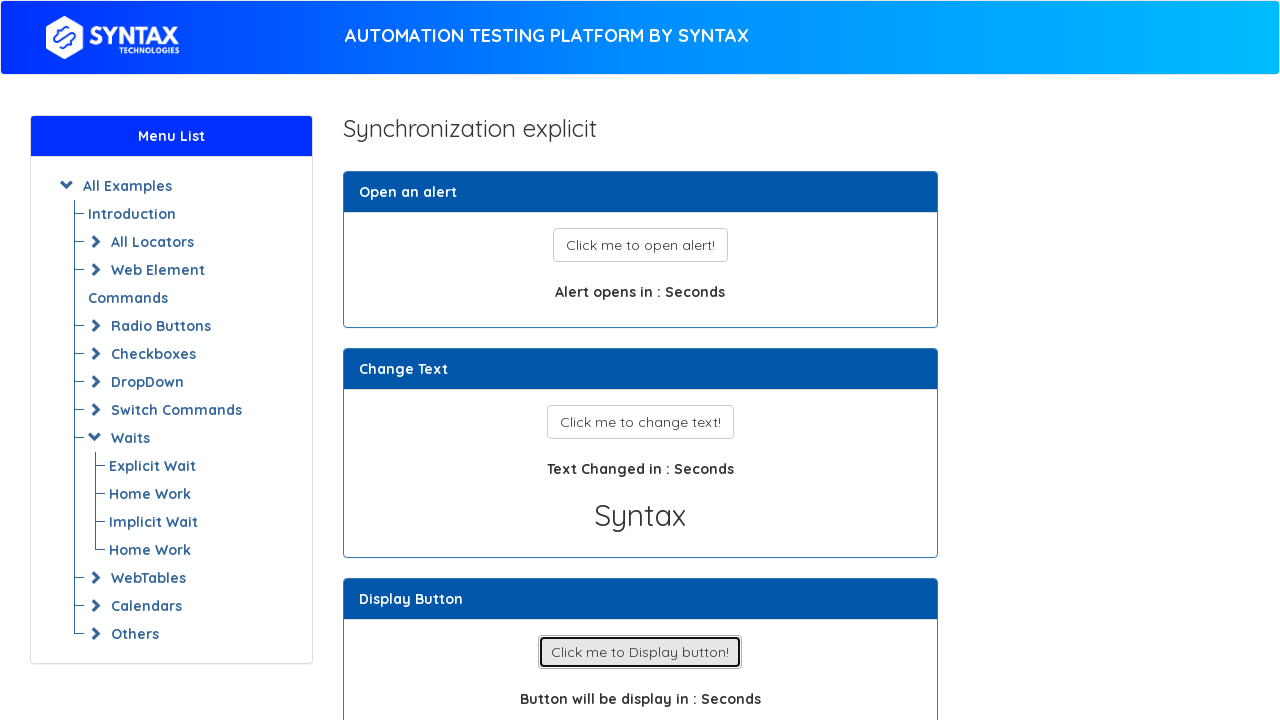

Waited for Enabled button to become visible
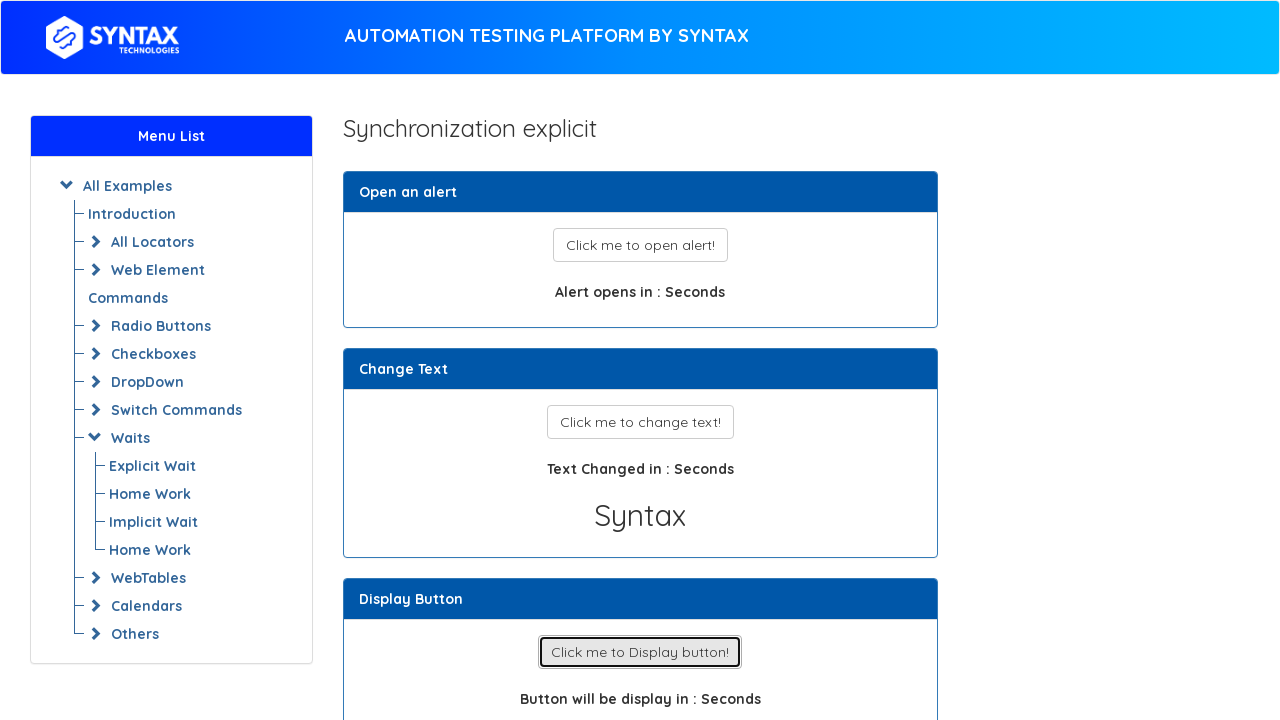

Clicked the Enabled button at (640, 361) on xpath=//button[text()='Enabled']
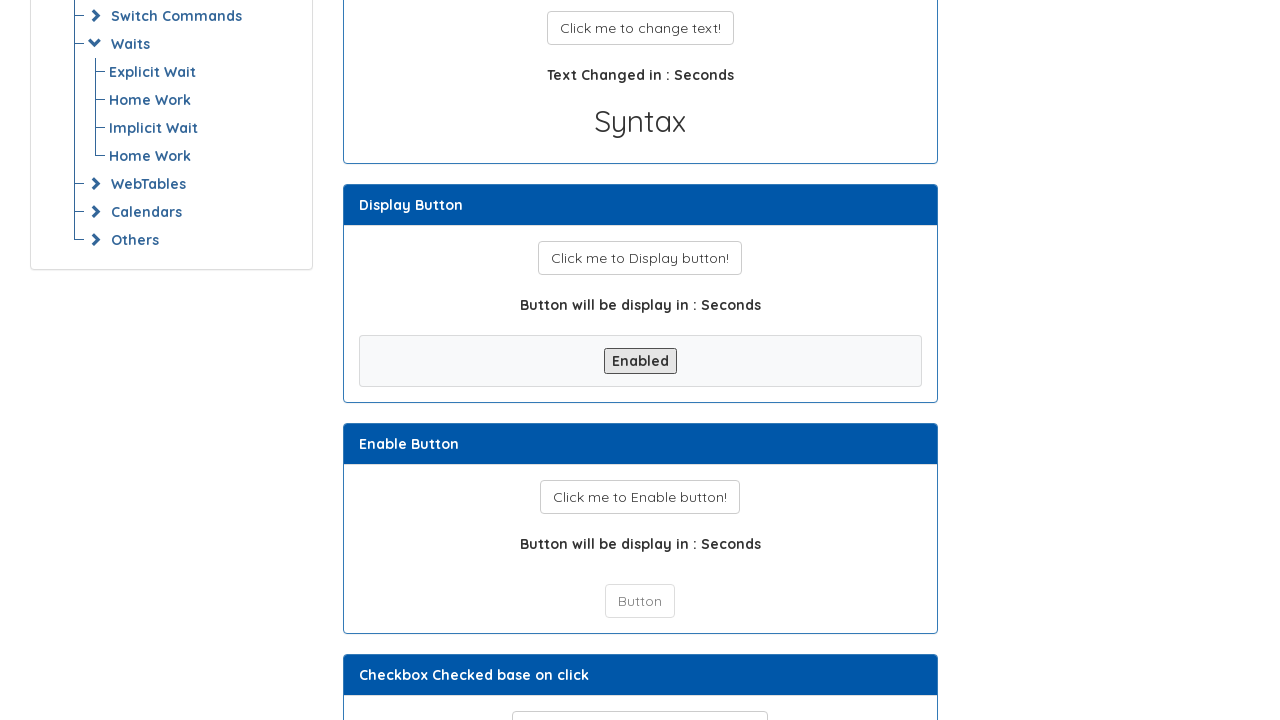

Clicked enable button to enable the Button at (640, 497) on button#enable_button
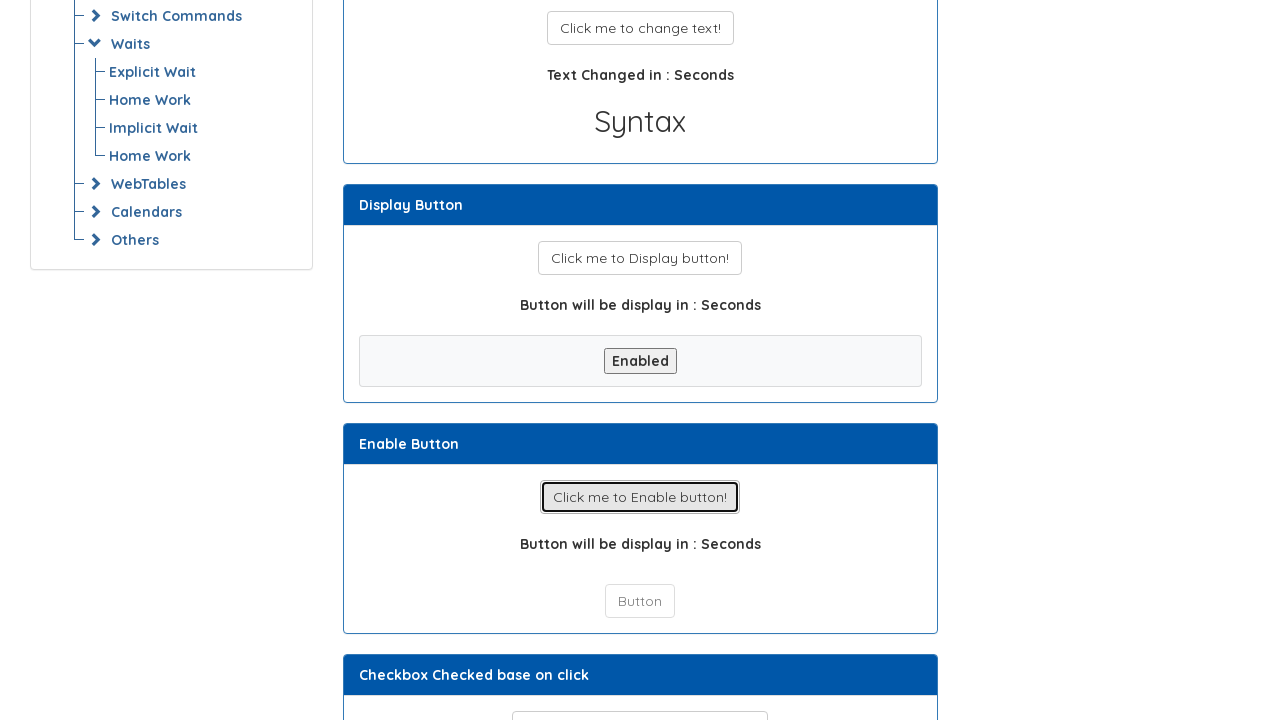

Waited for Button to become visible and enabled
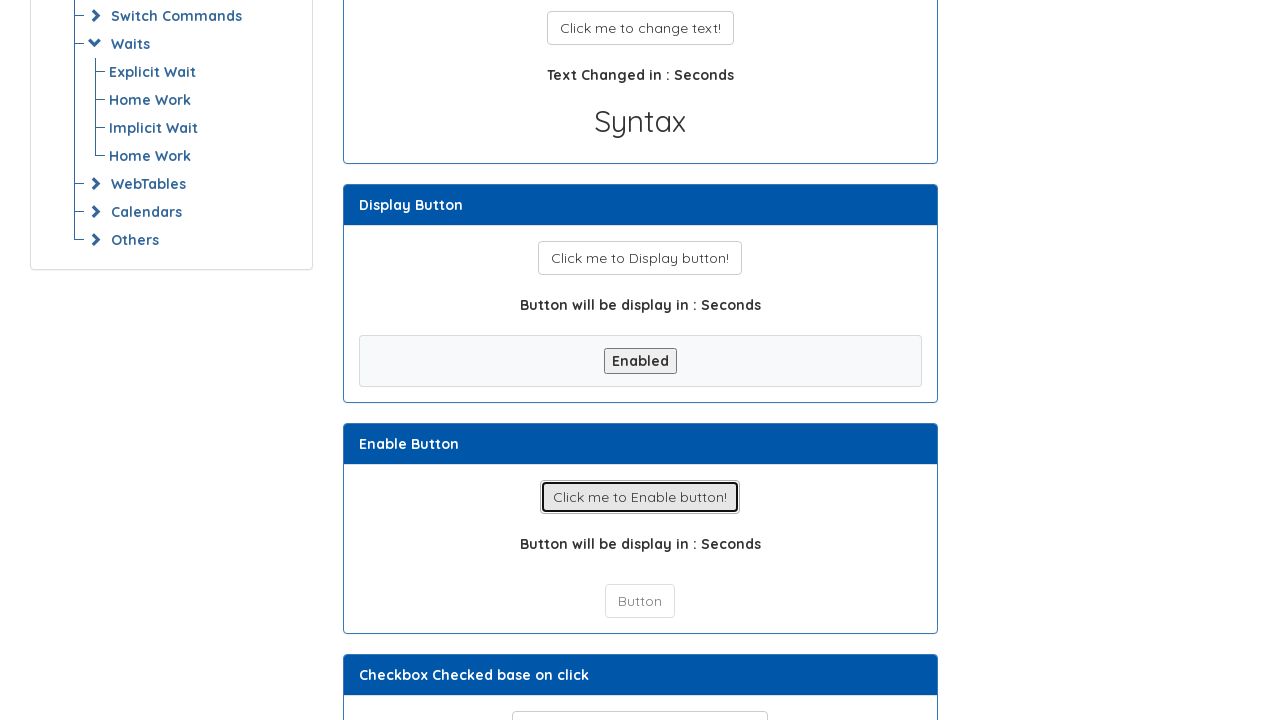

Clicked the Button at (619, 18) on xpath=//button[text()='Button']
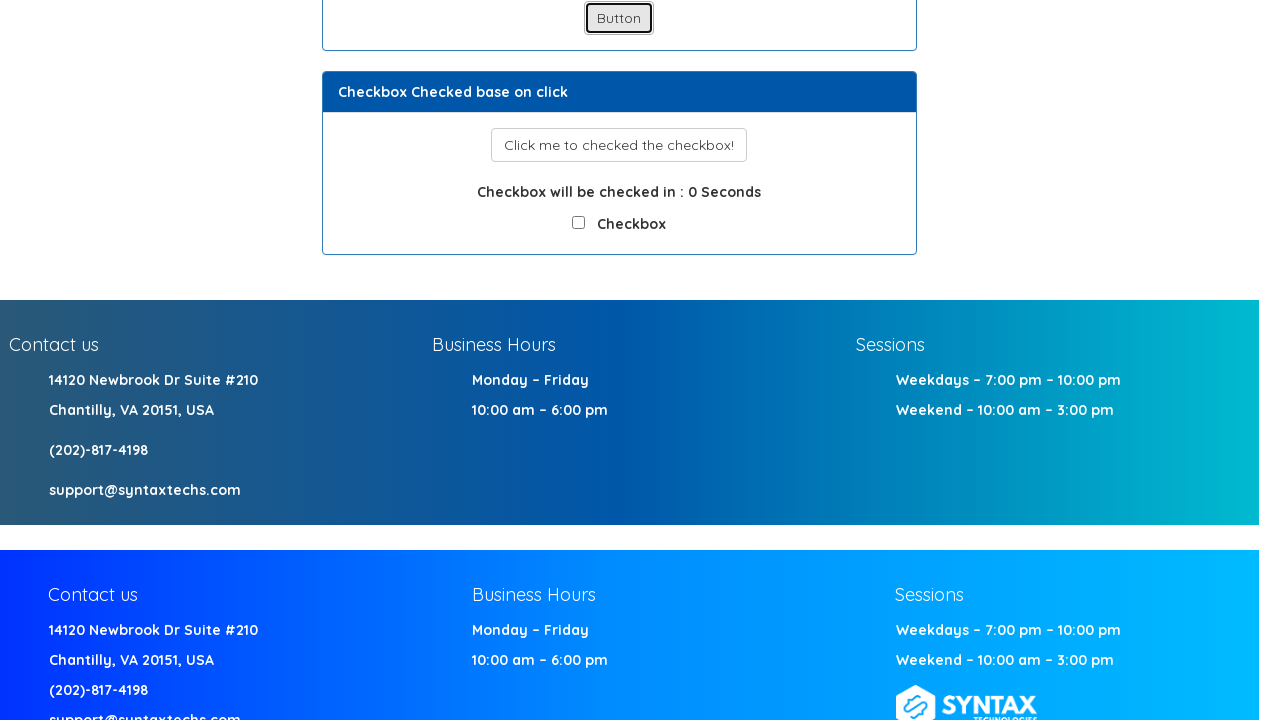

Clicked checkbox button to trigger checkbox selection at (619, 145) on button#checkbox_button
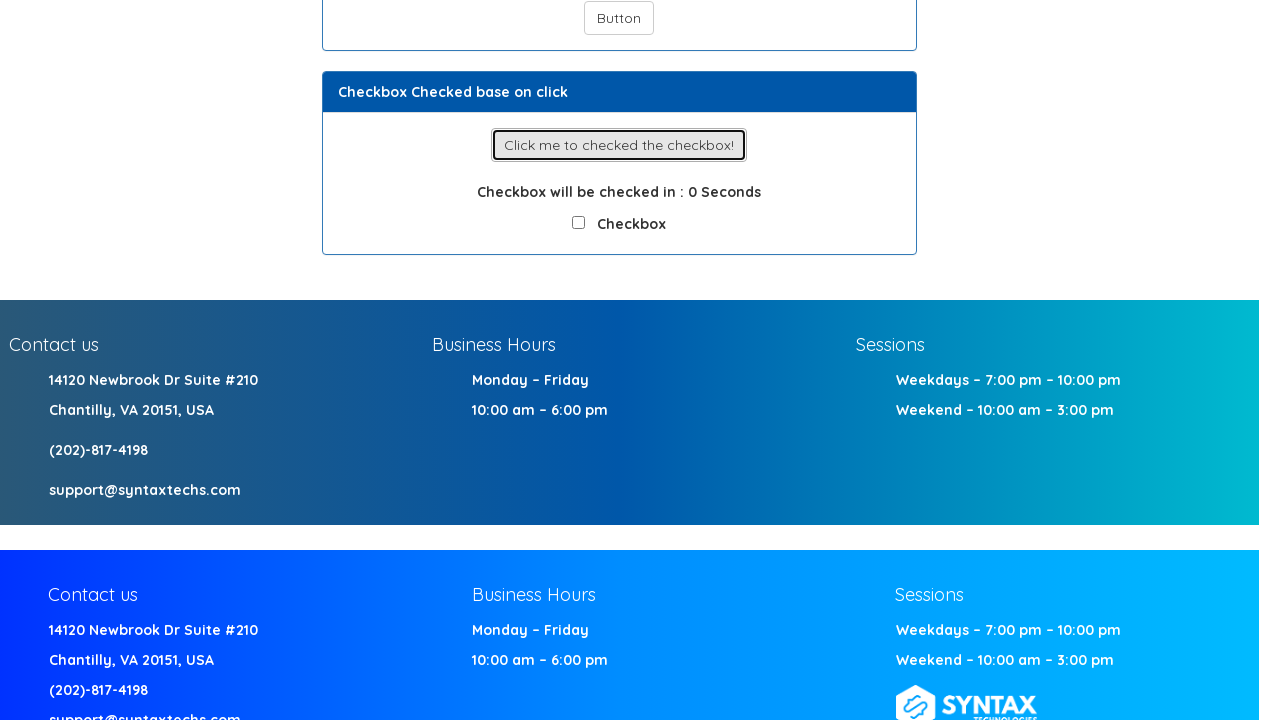

Waited for checkbox to be checked
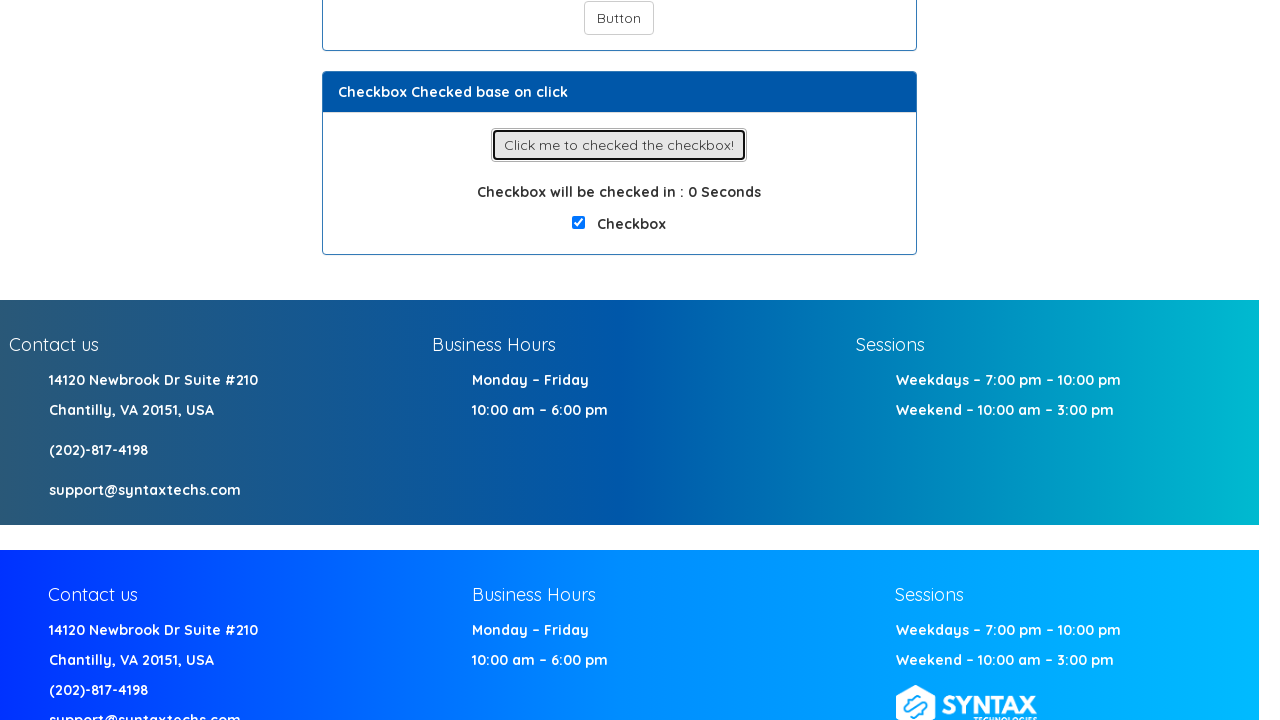

Located checkbox element
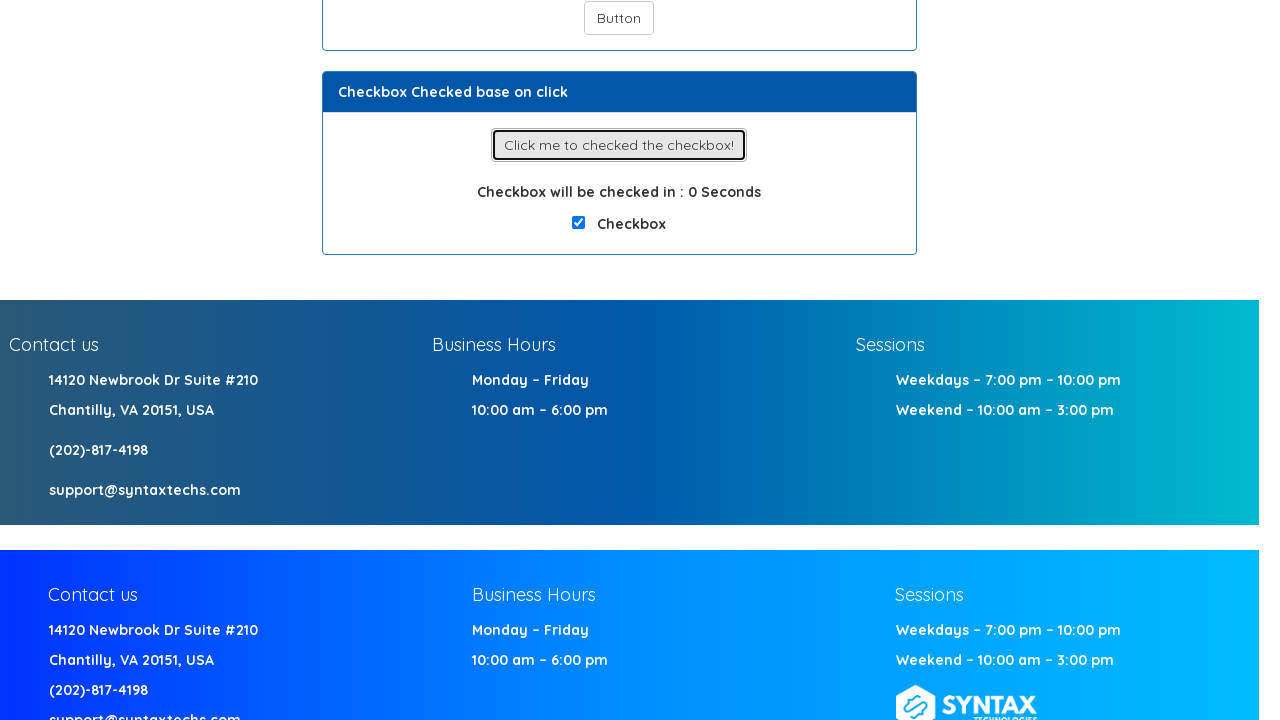

Verified checkbox is selected
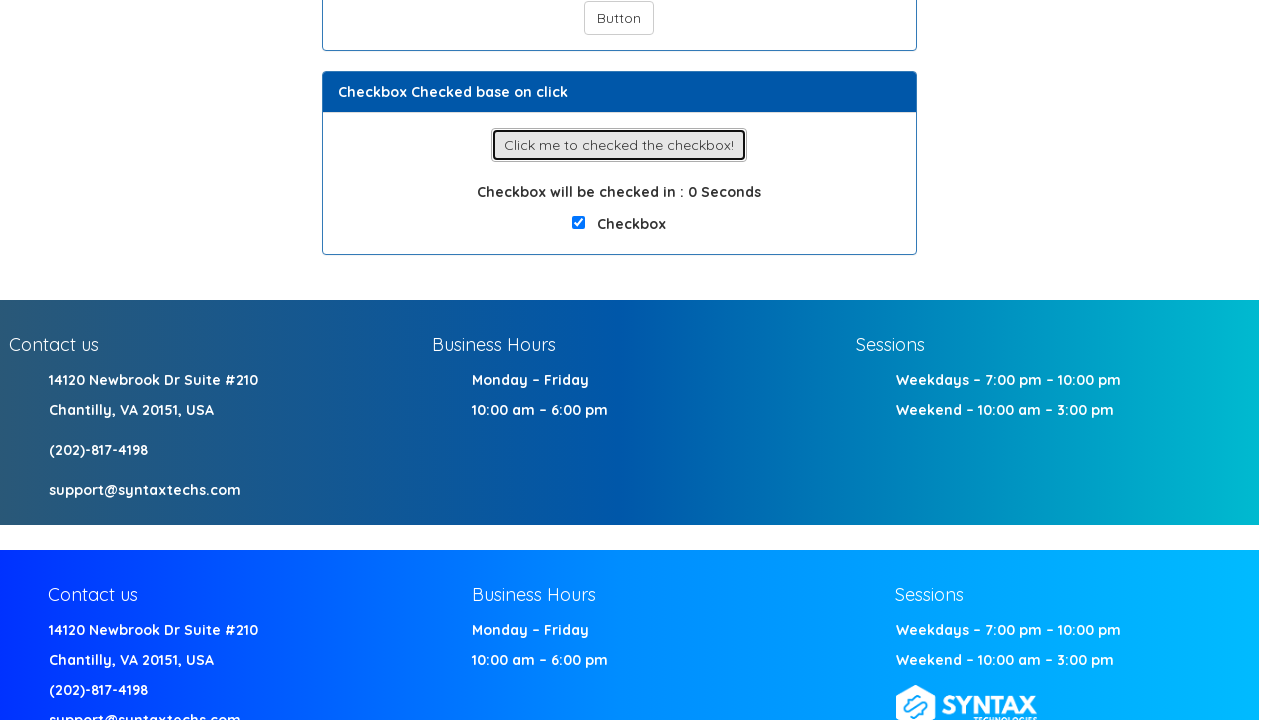

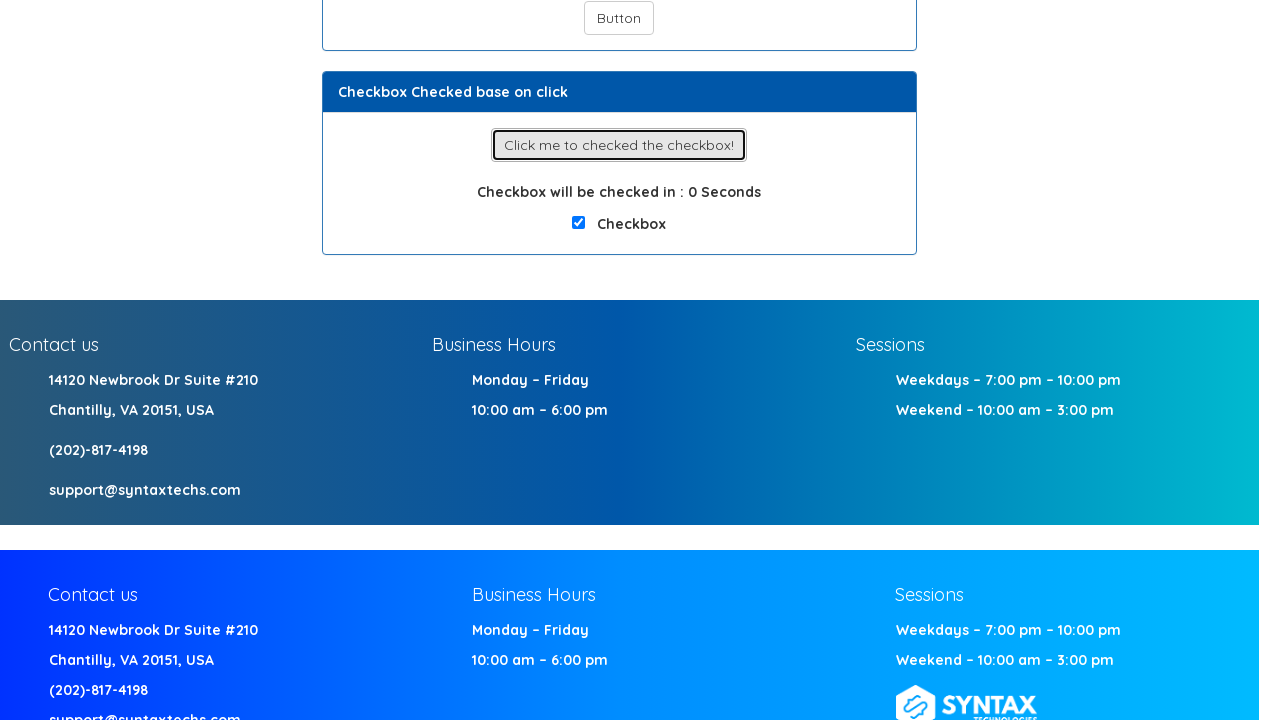